Tests weather.gov location search functionality by entering a city/state query and waiting for autocomplete suggestions to appear

Starting URL: https://weather.gov

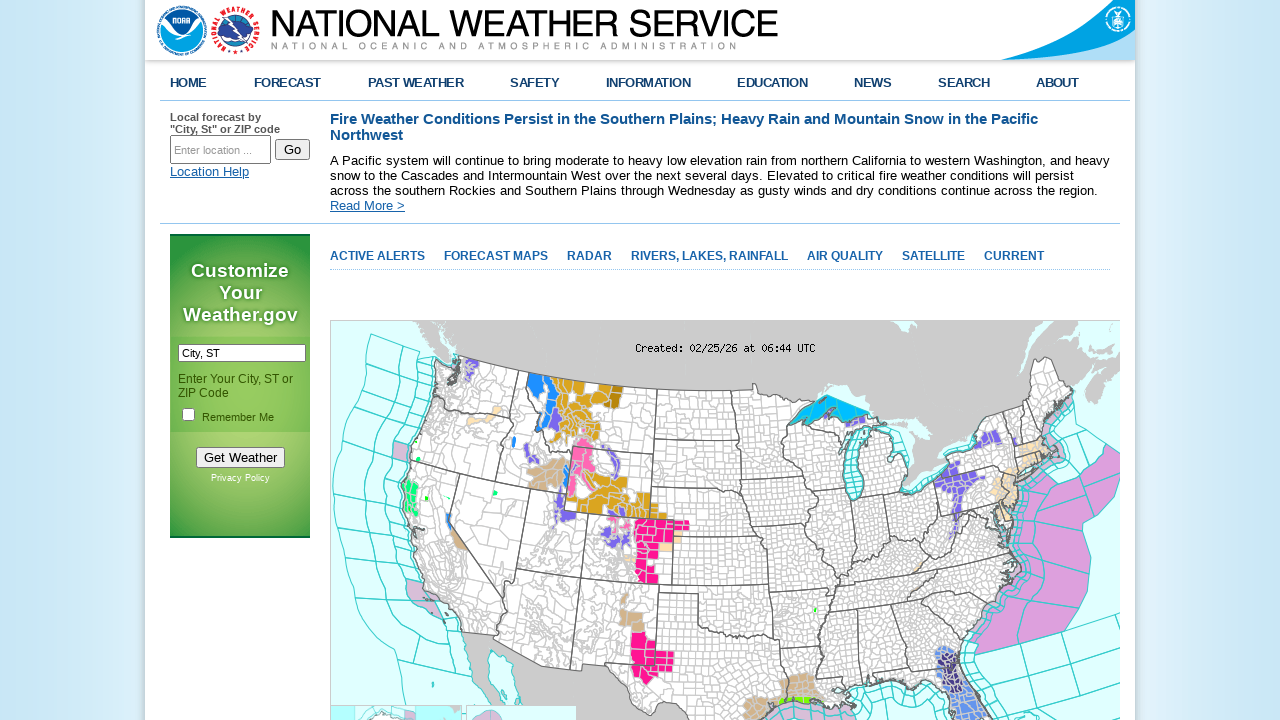

Clicked on the location search input field to focus it at (220, 150) on input[name='inputstring']
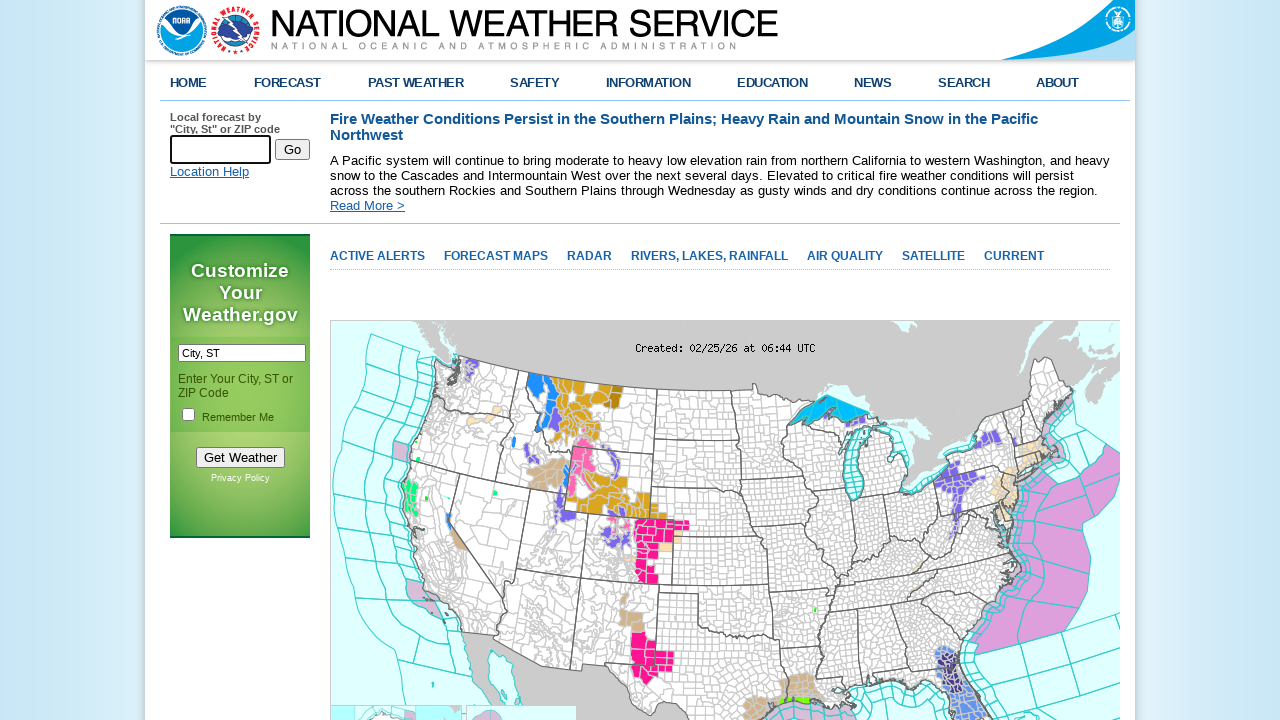

Filled location search field with 'Green Bay, WI' on input[name='inputstring']
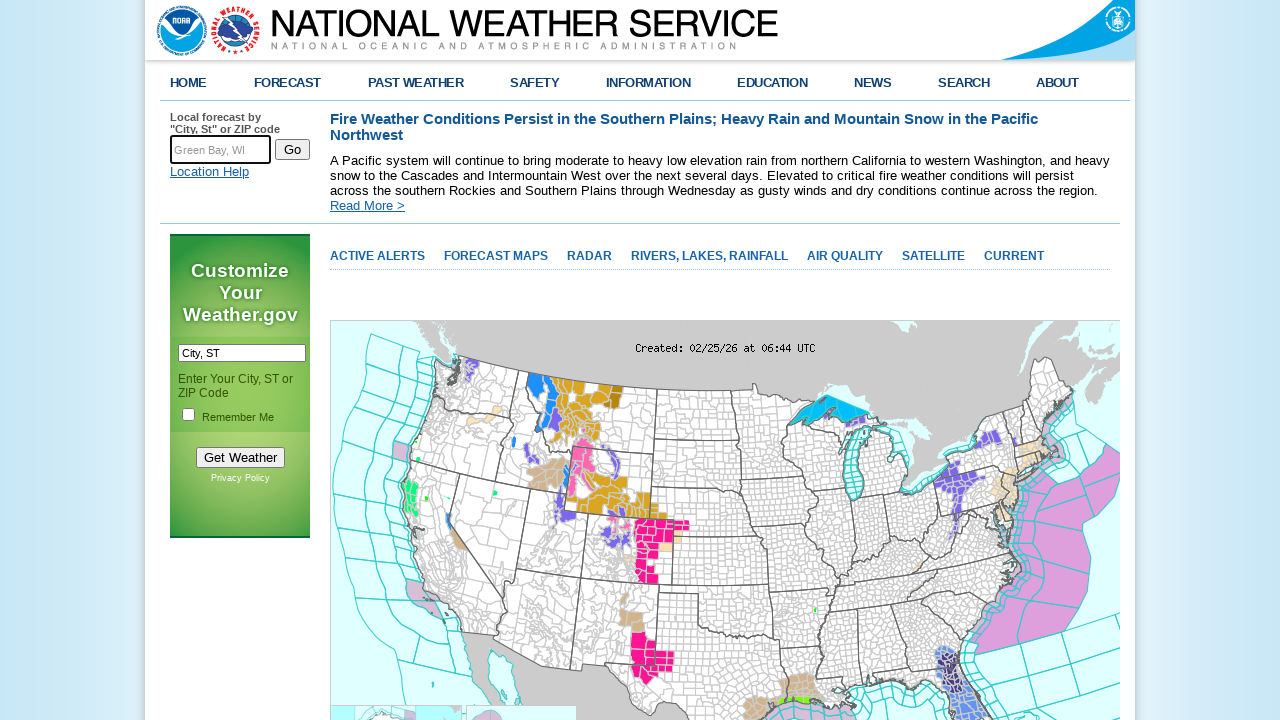

Pressed Enter to submit the location search query on input[name='inputstring']
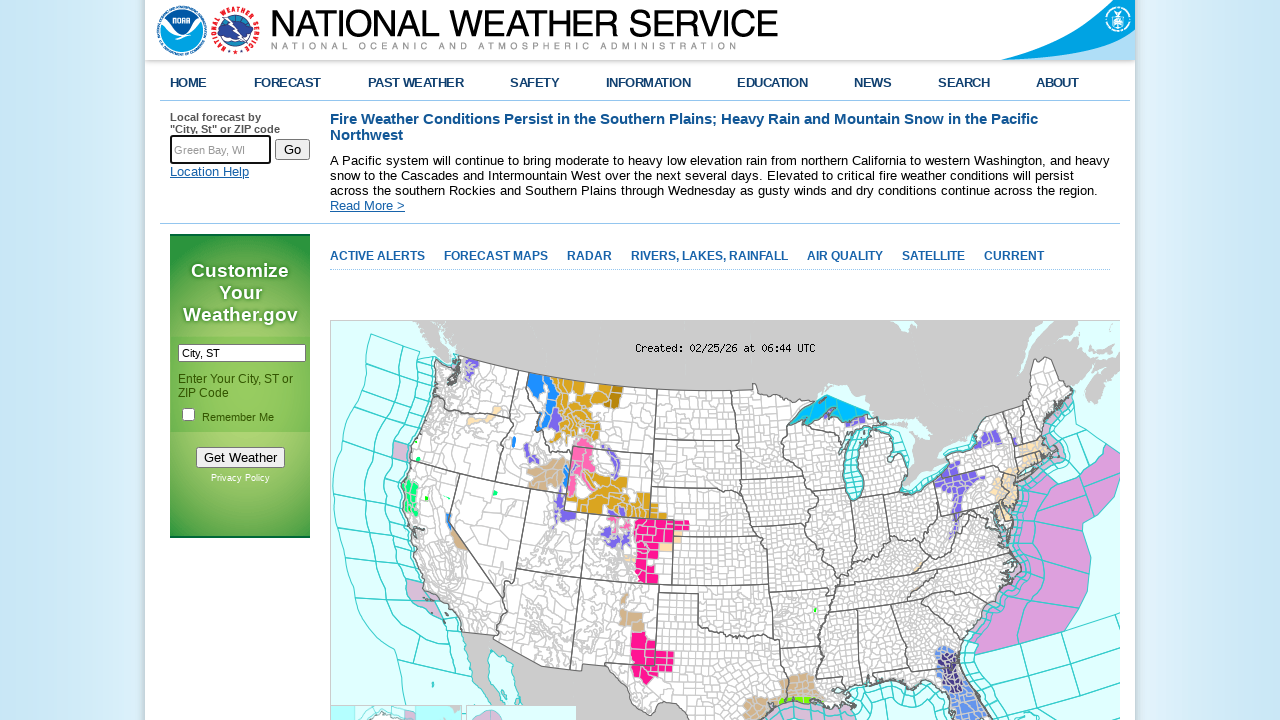

Autocomplete suggestions appeared on weather.gov
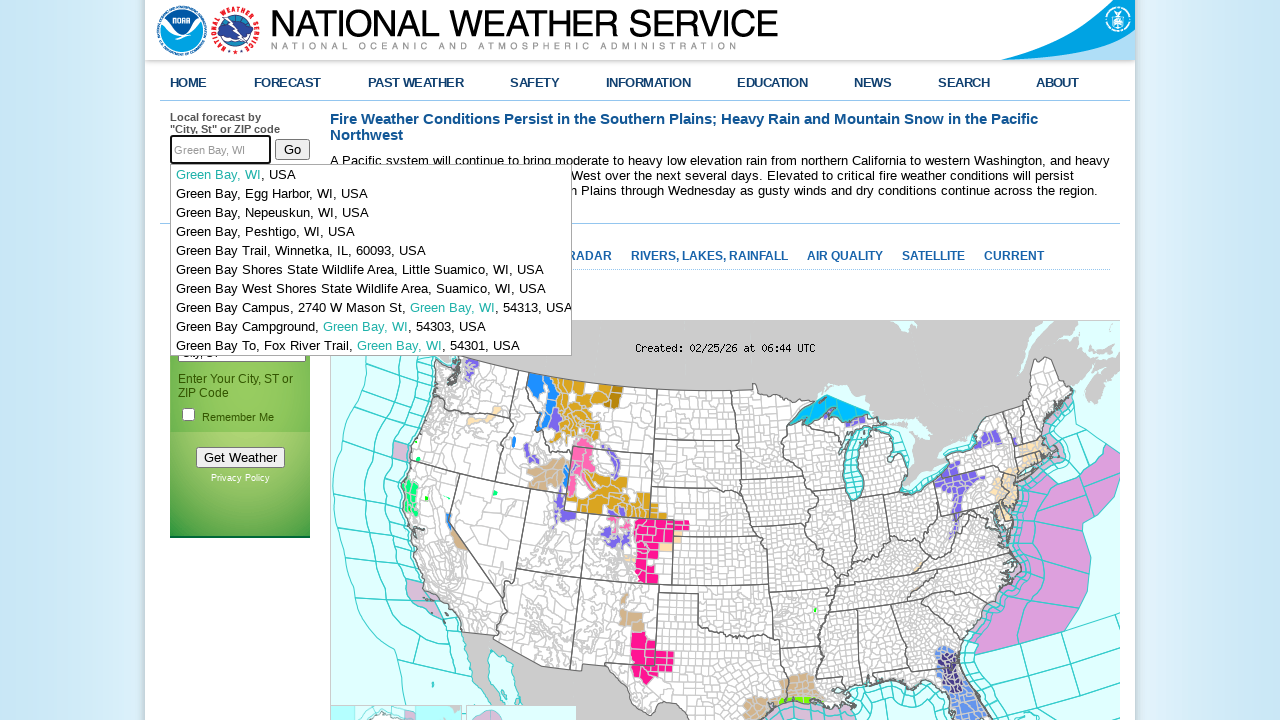

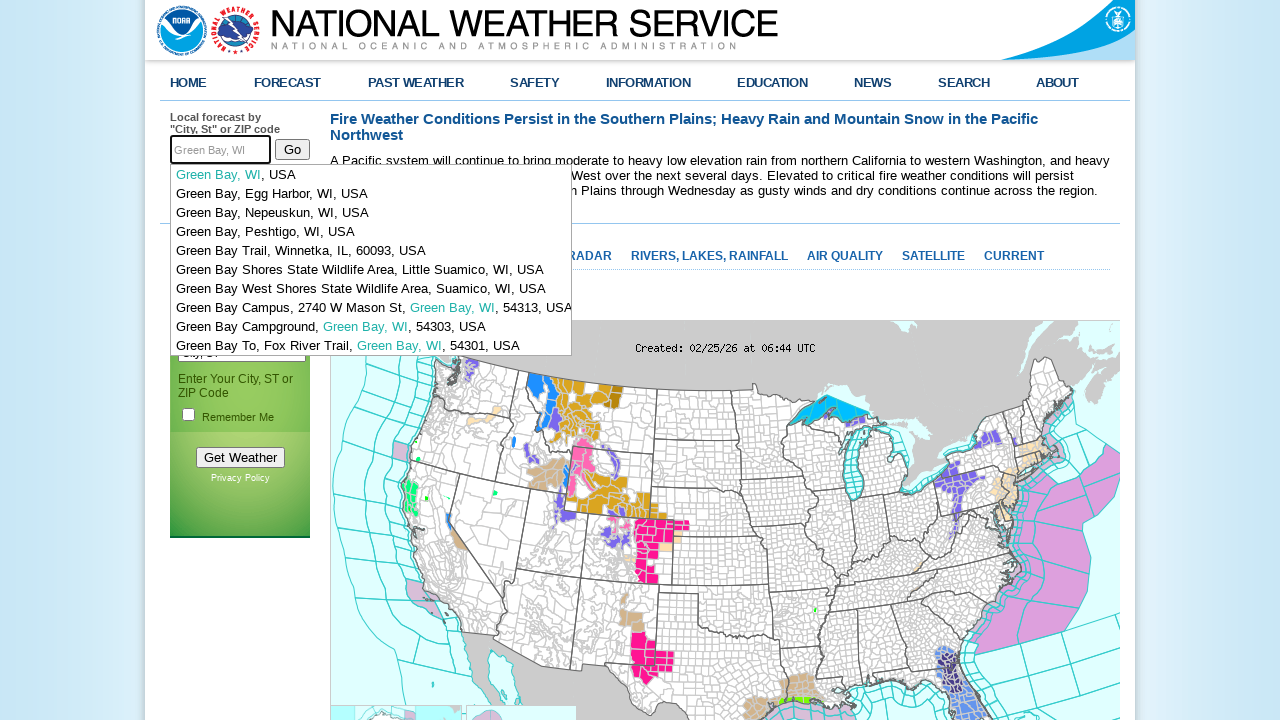